Tests form submission on the Formy project demo site by filling out form fields and verifying the success alert banner appears after submission

Starting URL: https://formy-project.herokuapp.com/form

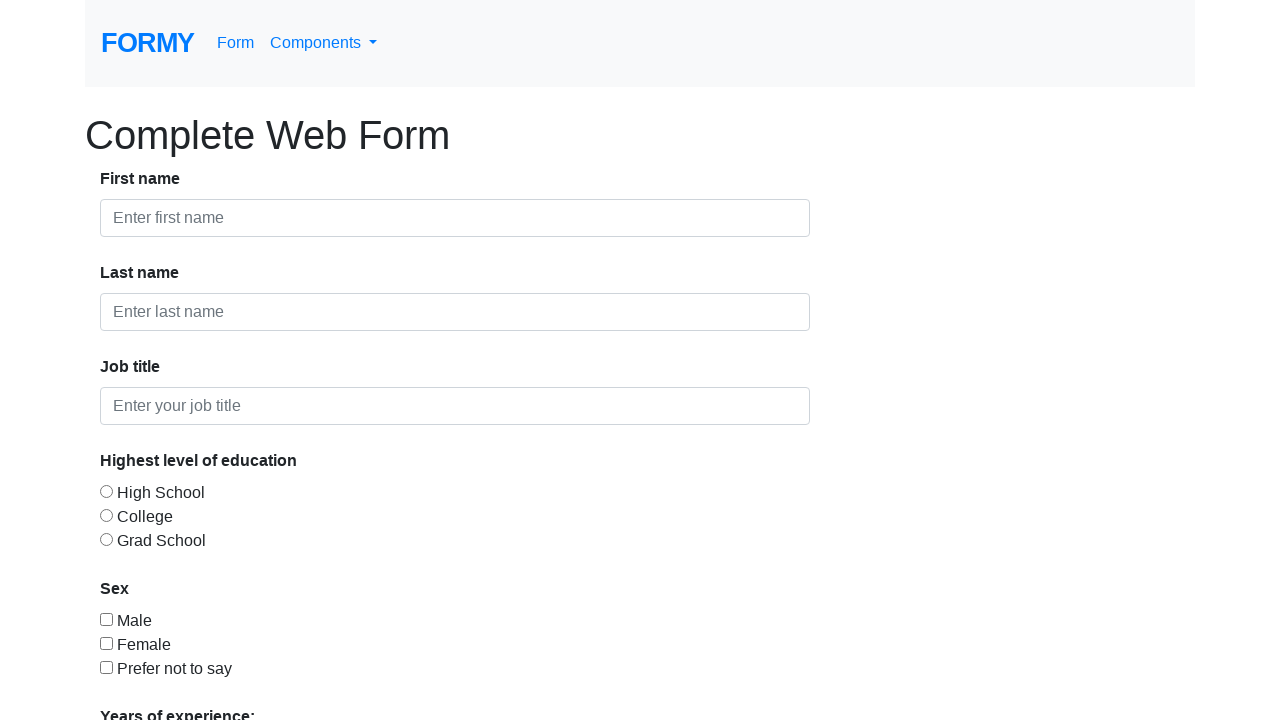

Filled first name field with 'John' on #first-name
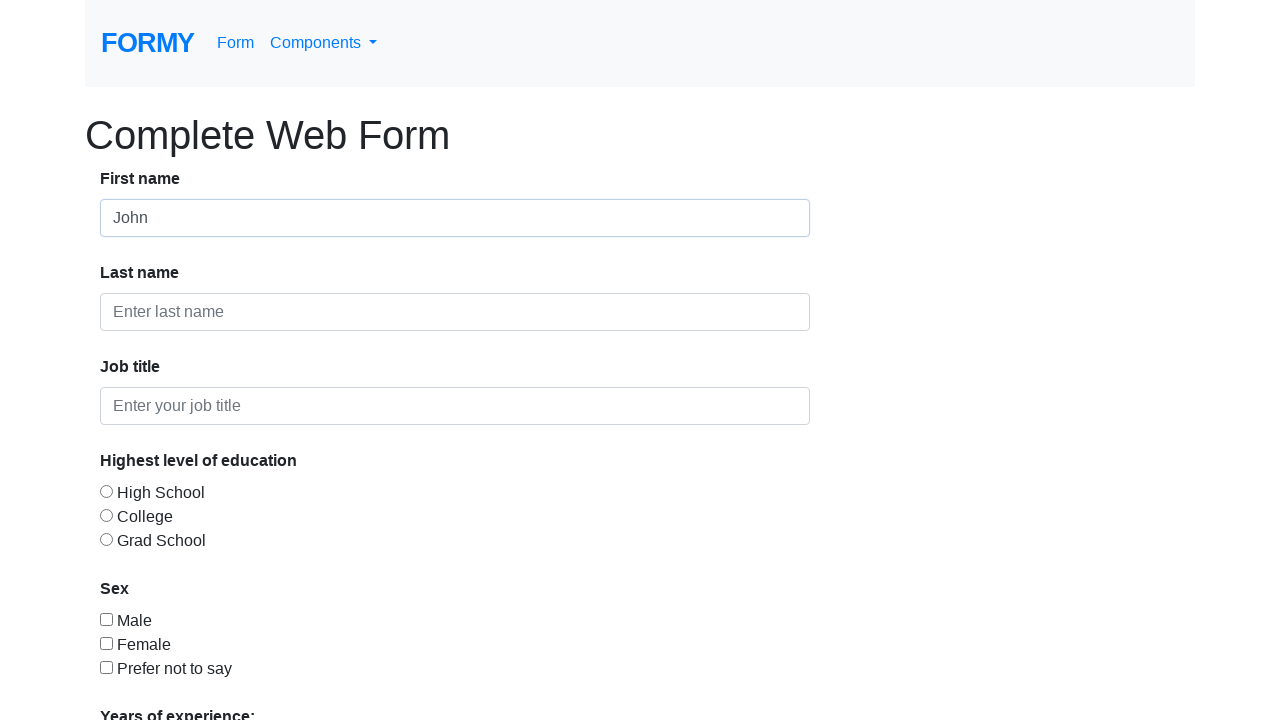

Filled last name field with 'Smith' on #last-name
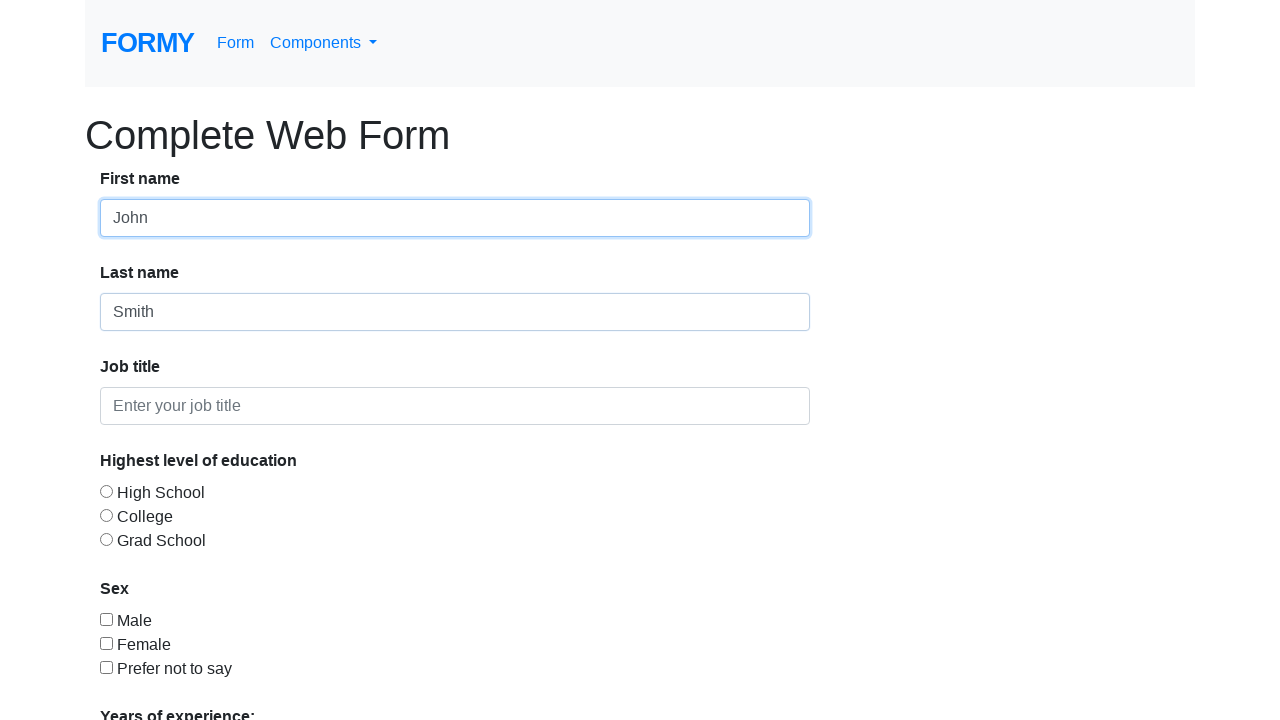

Filled job title field with 'Software Engineer' on #job-title
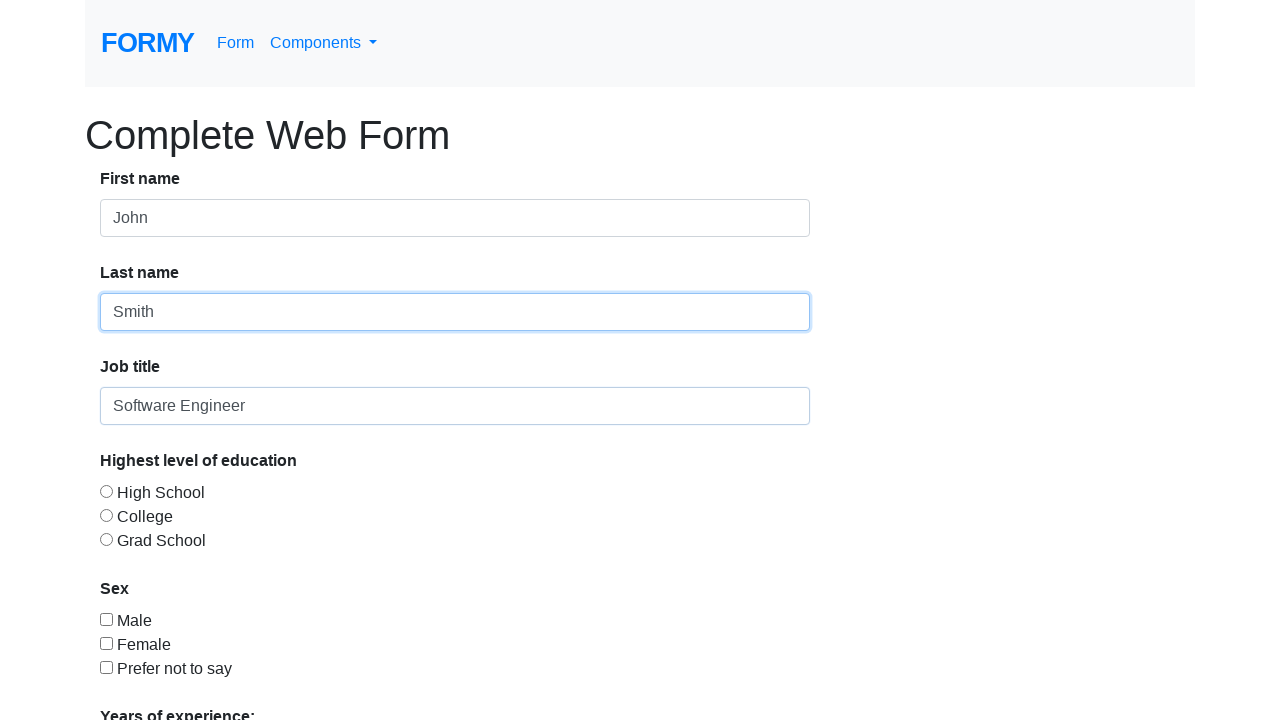

Selected education level radio button at (106, 515) on #radio-button-2
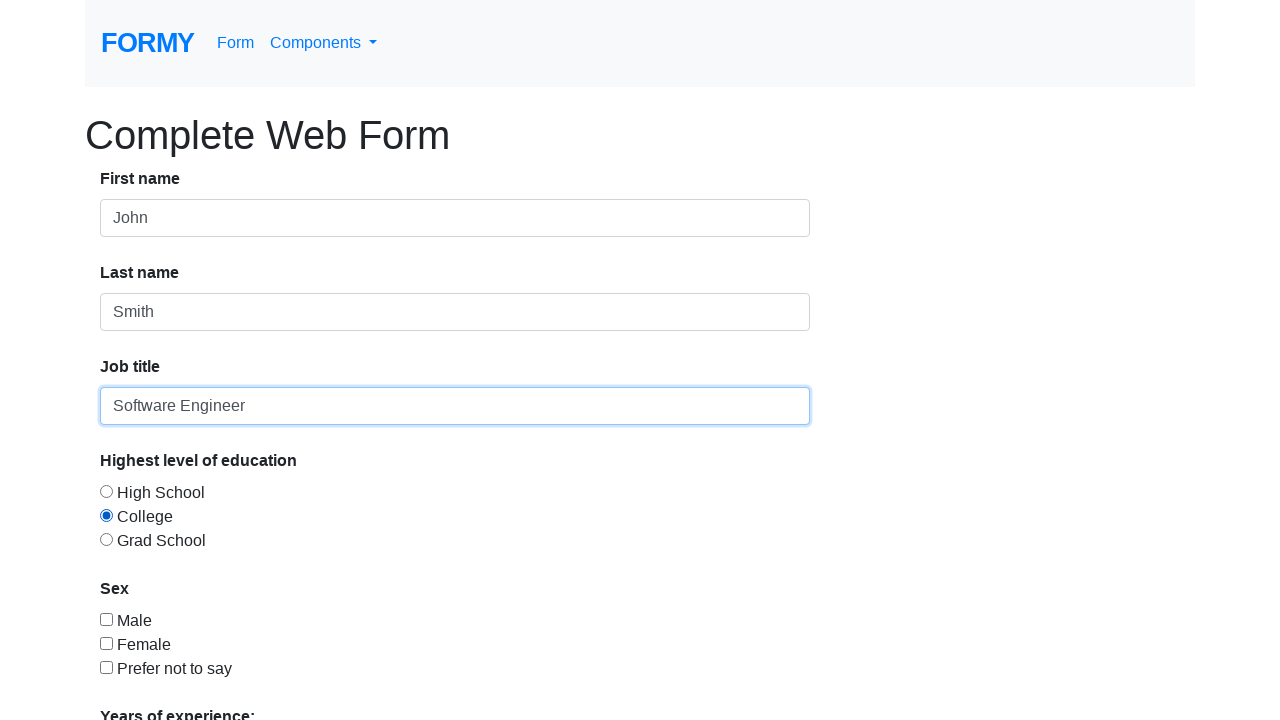

Checked sex checkbox at (106, 619) on #checkbox-1
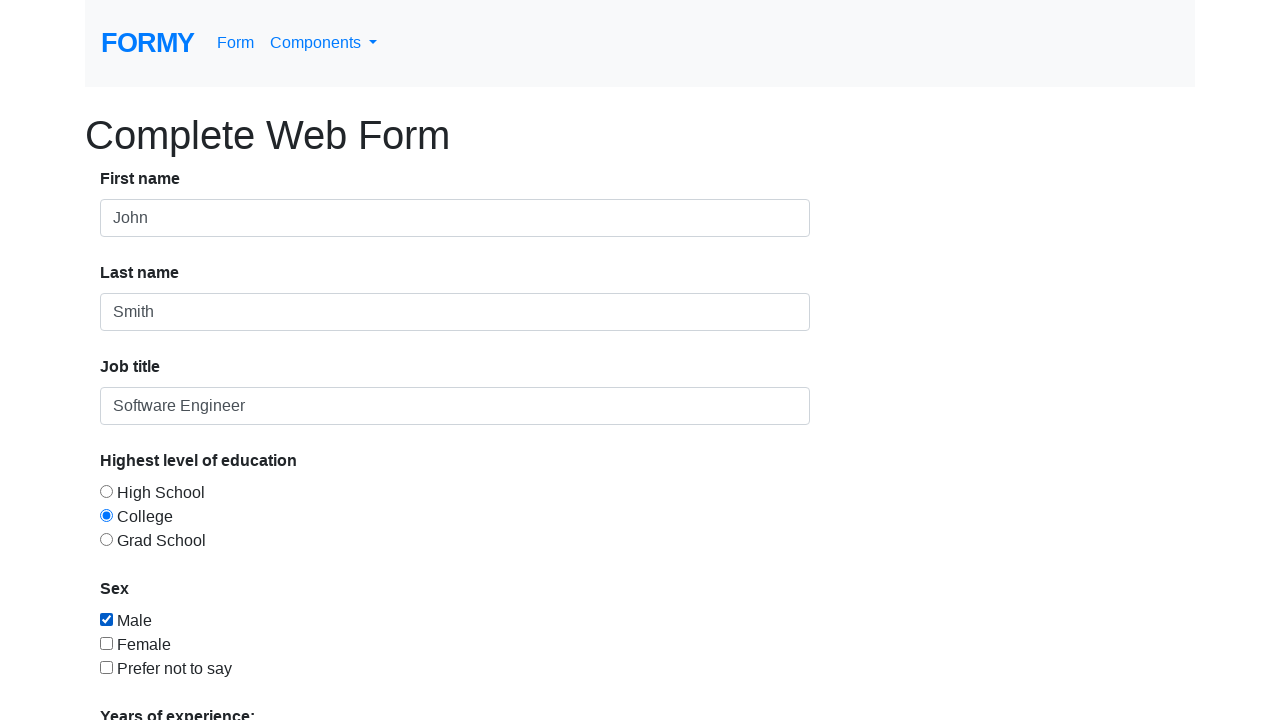

Selected '2-4' years of experience from dropdown on select#select-menu
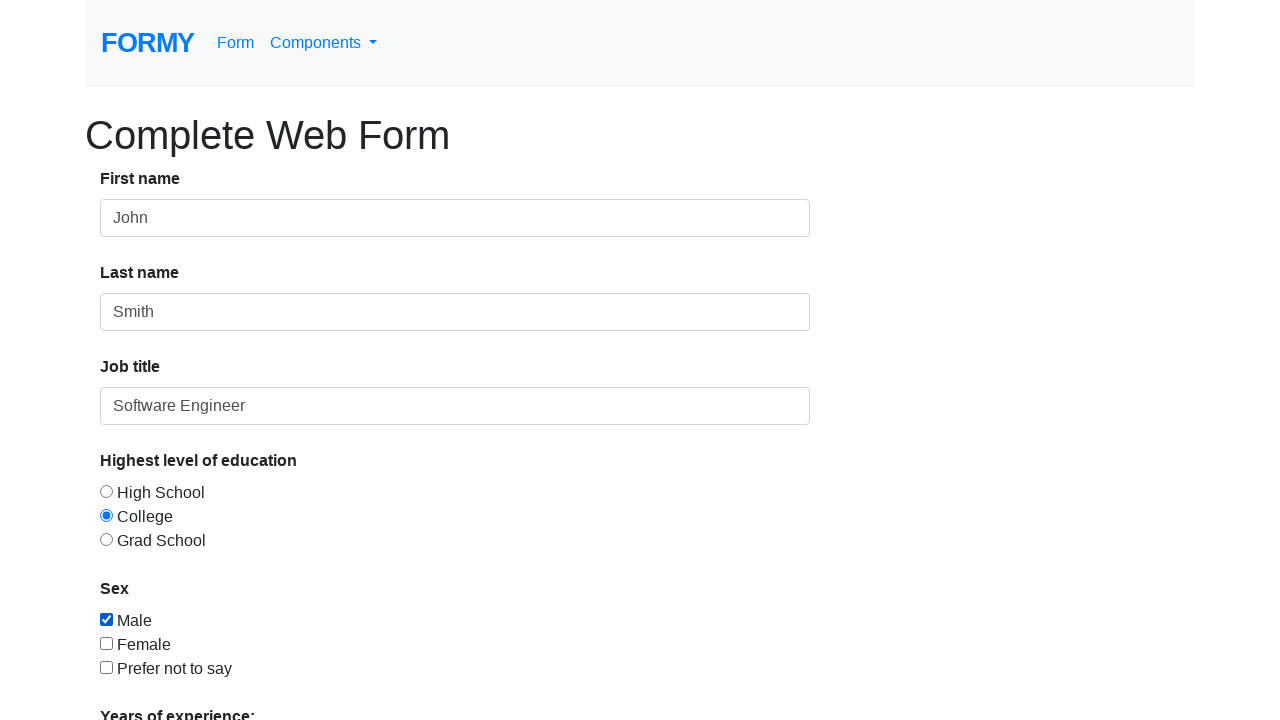

Filled date field with '03/15/2024' on #datepicker
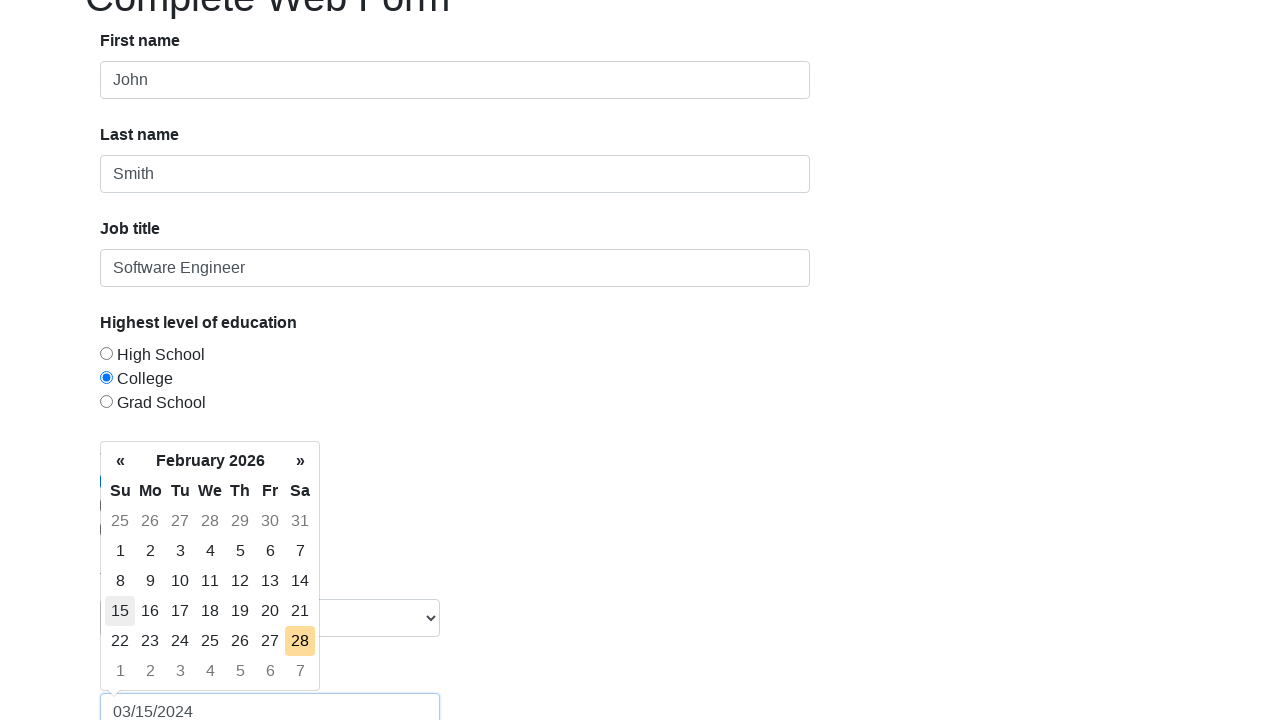

Closed date picker by pressing Escape on #datepicker
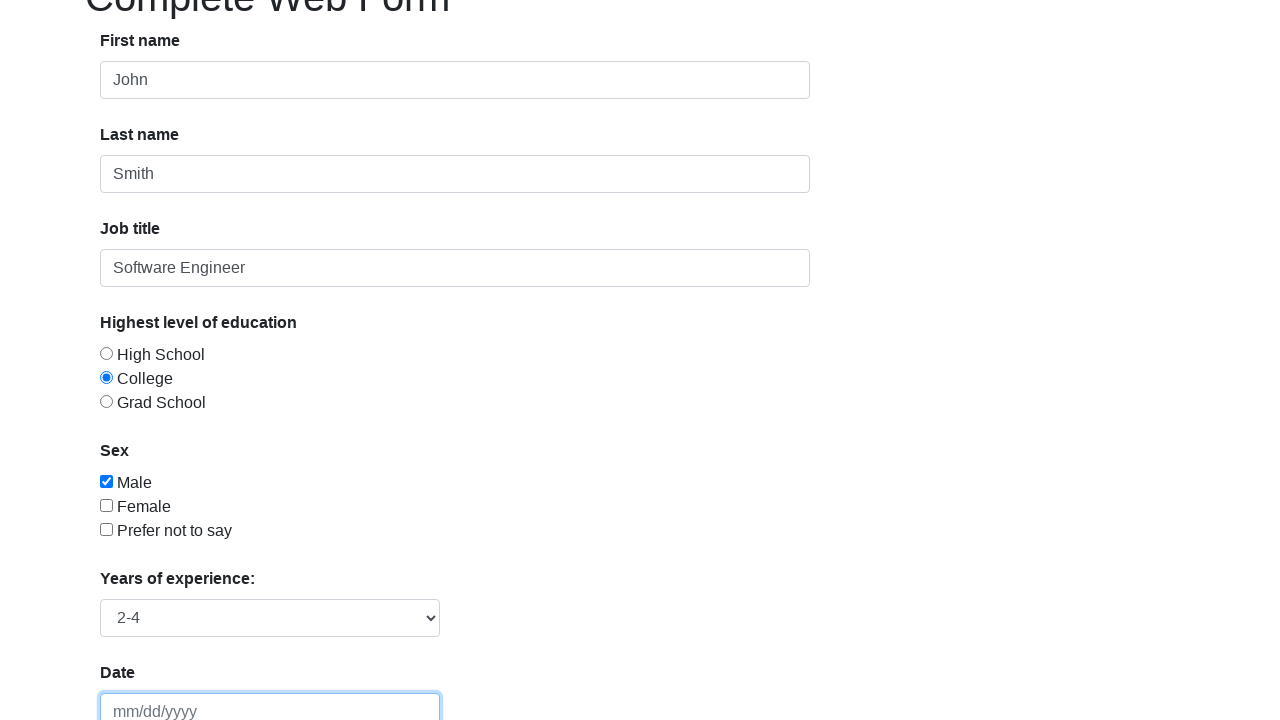

Clicked submit button at (148, 680) on a.btn.btn-lg.btn-primary
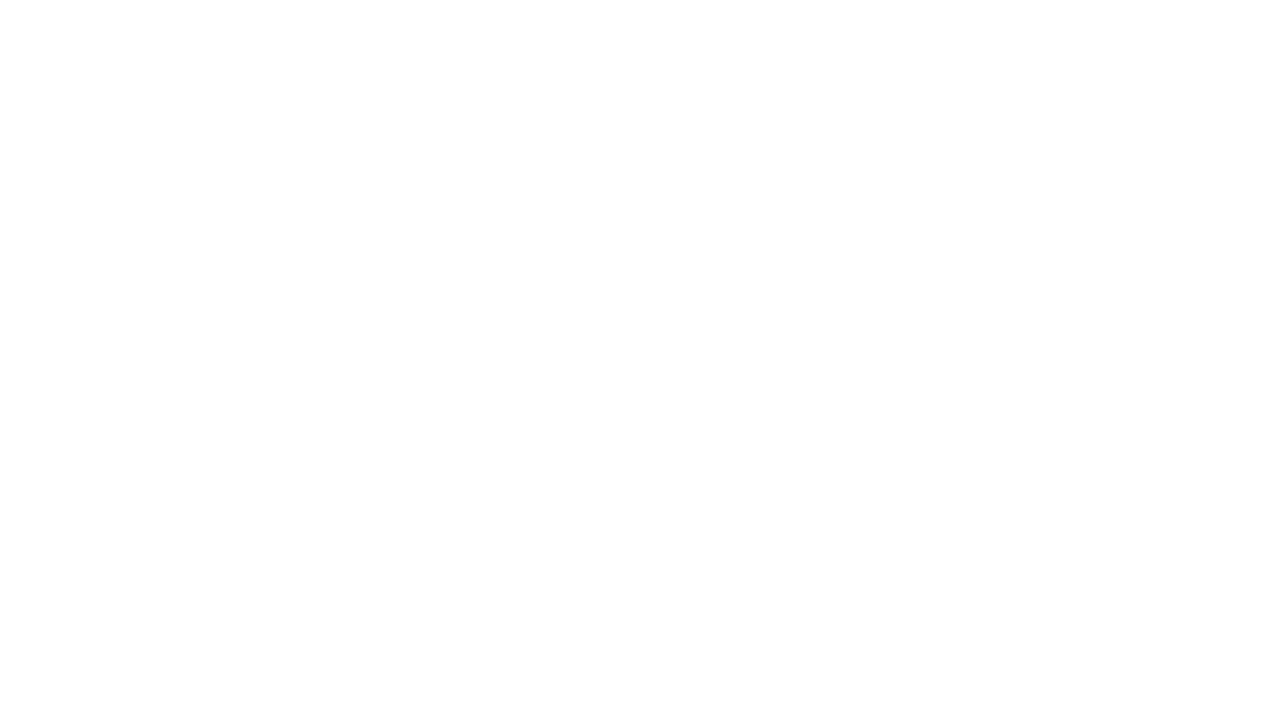

Success alert banner appeared
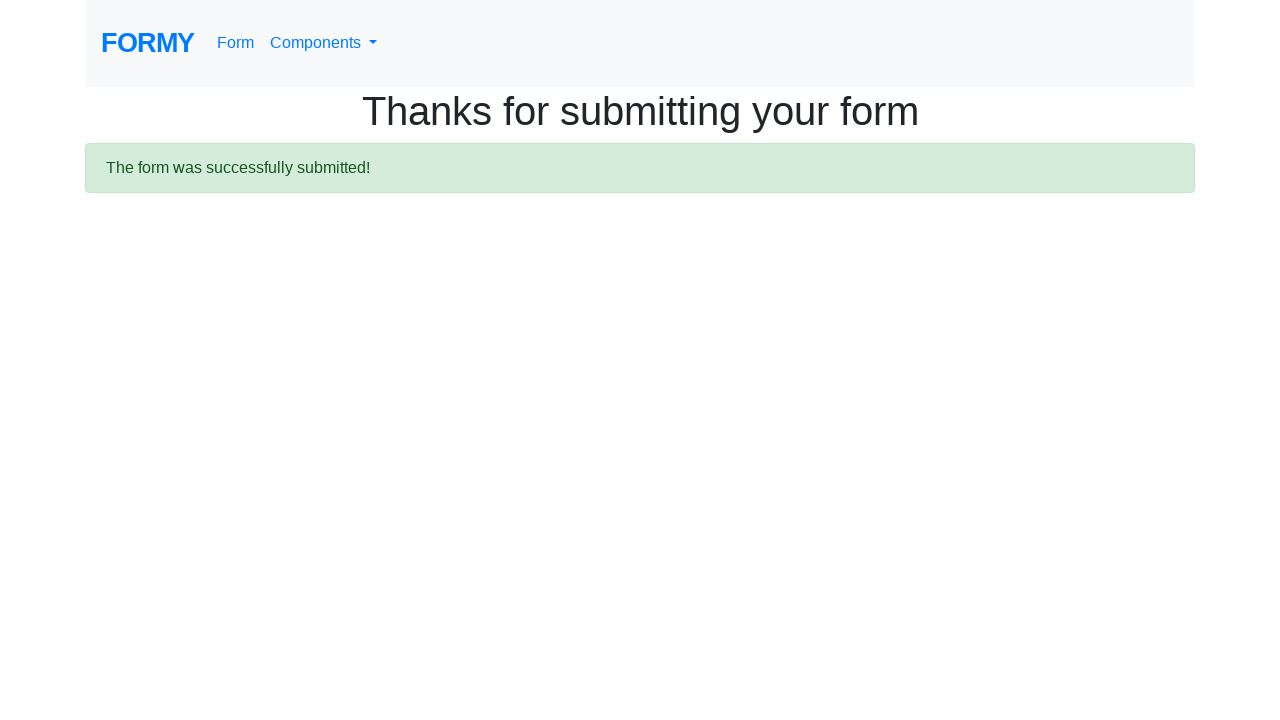

Retrieved success alert message text
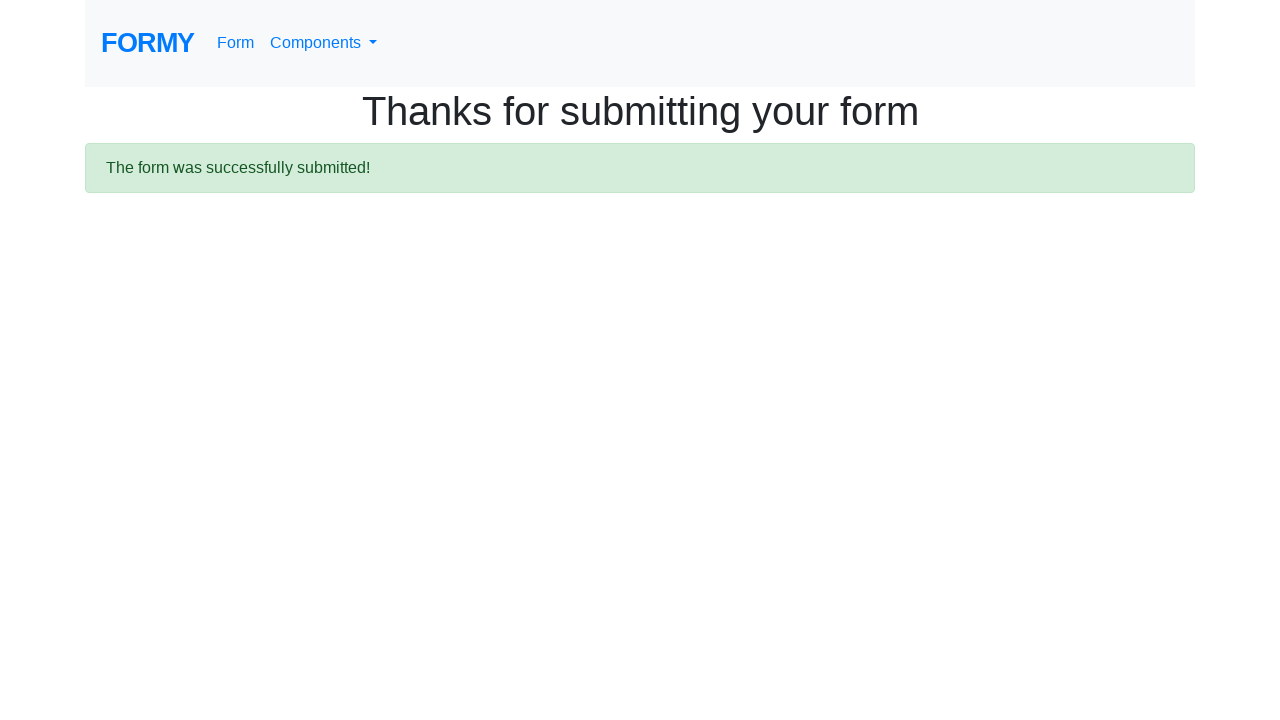

Verified success message 'The form was successfully submitted!' is present
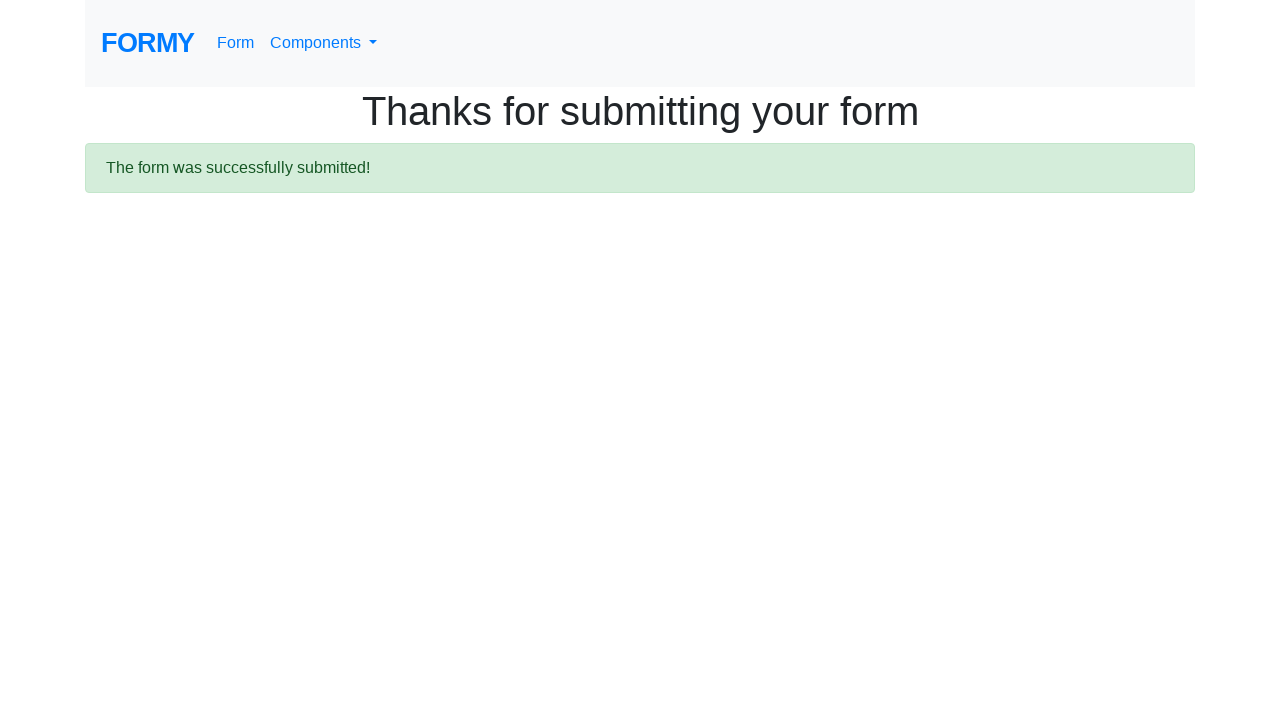

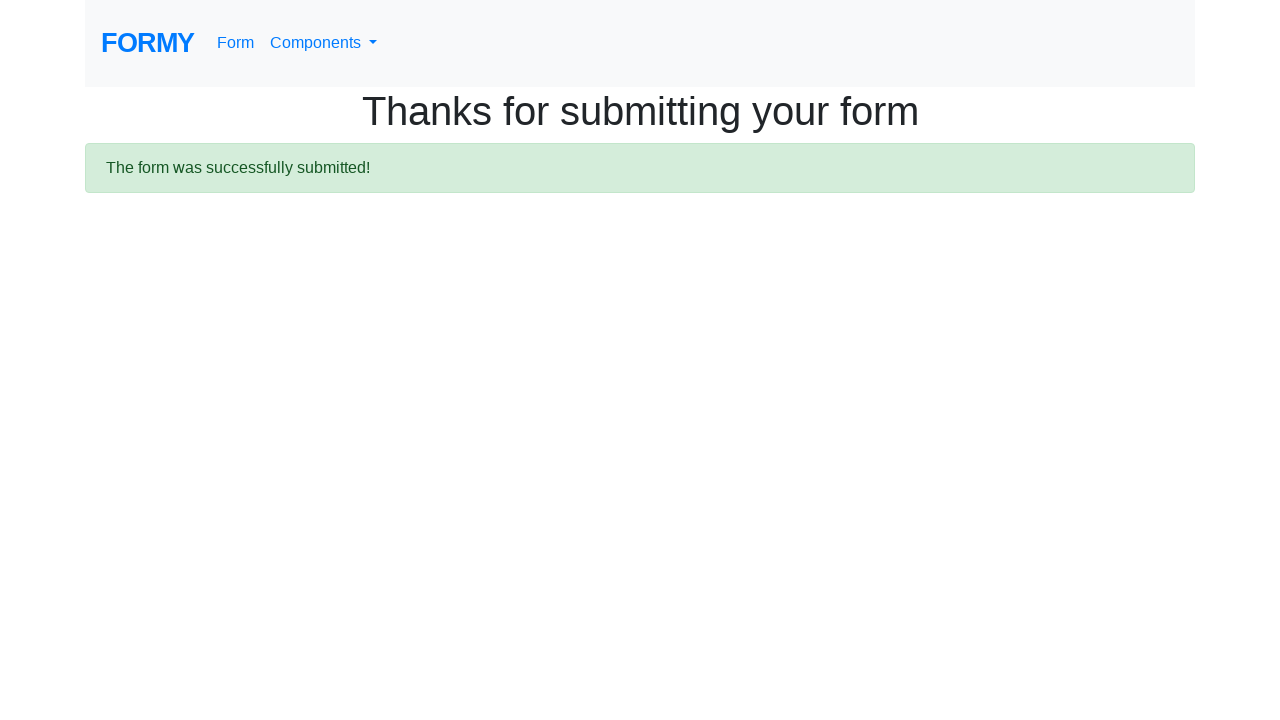